Tests the progress bar functionality by clicking the start button, waiting for the progress bar to reach 75%, then clicking the stop button.

Starting URL: http://uitestingplayground.com/progressbar

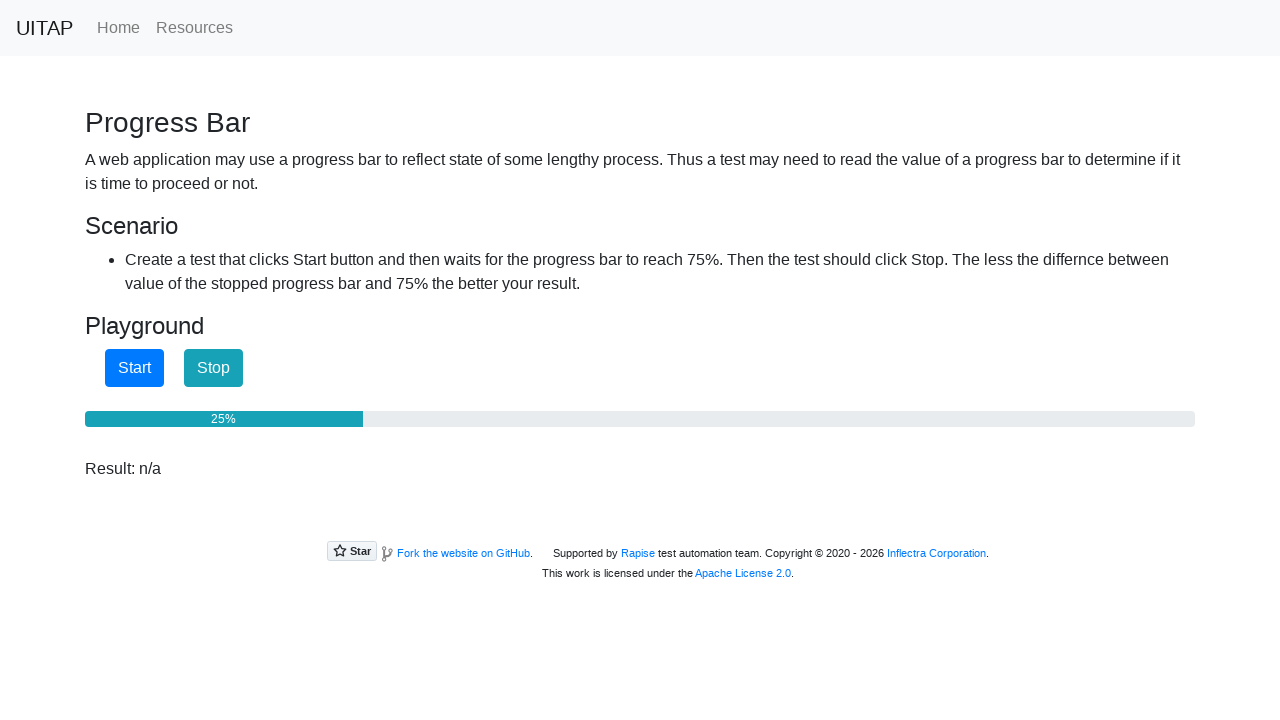

Clicked start button to begin progress bar at (134, 368) on #startButton
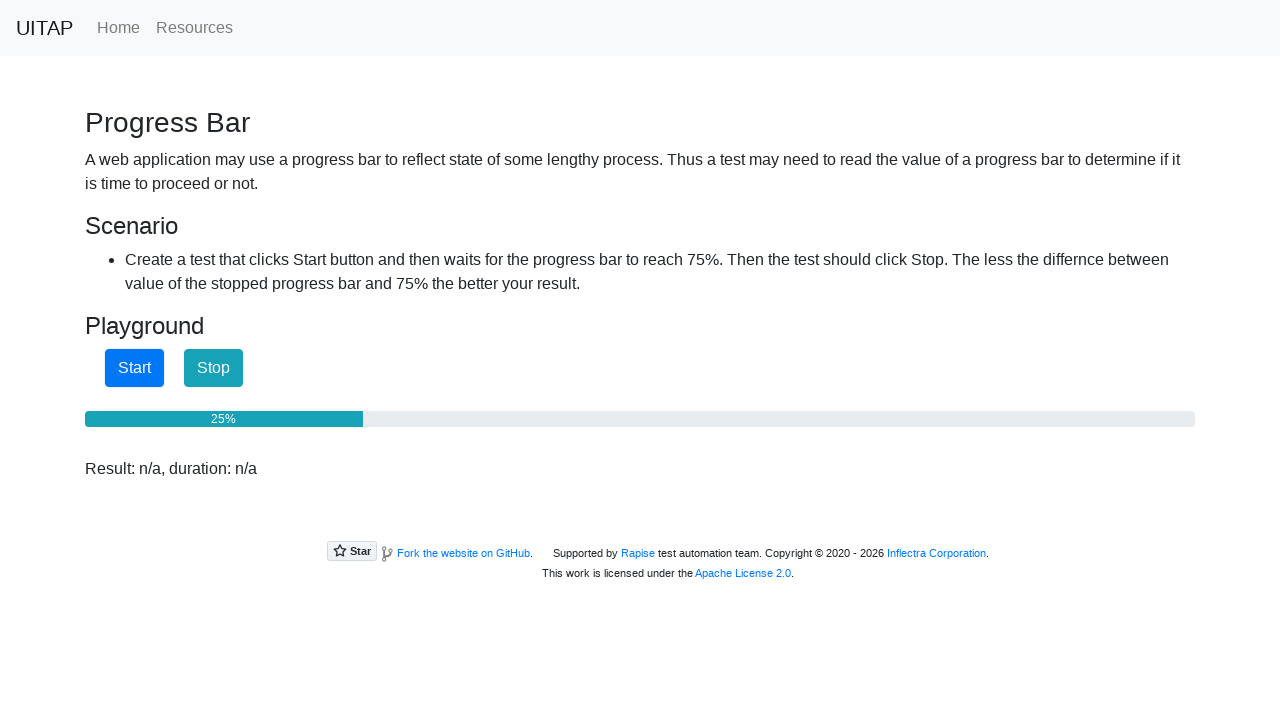

Progress bar reached 75%
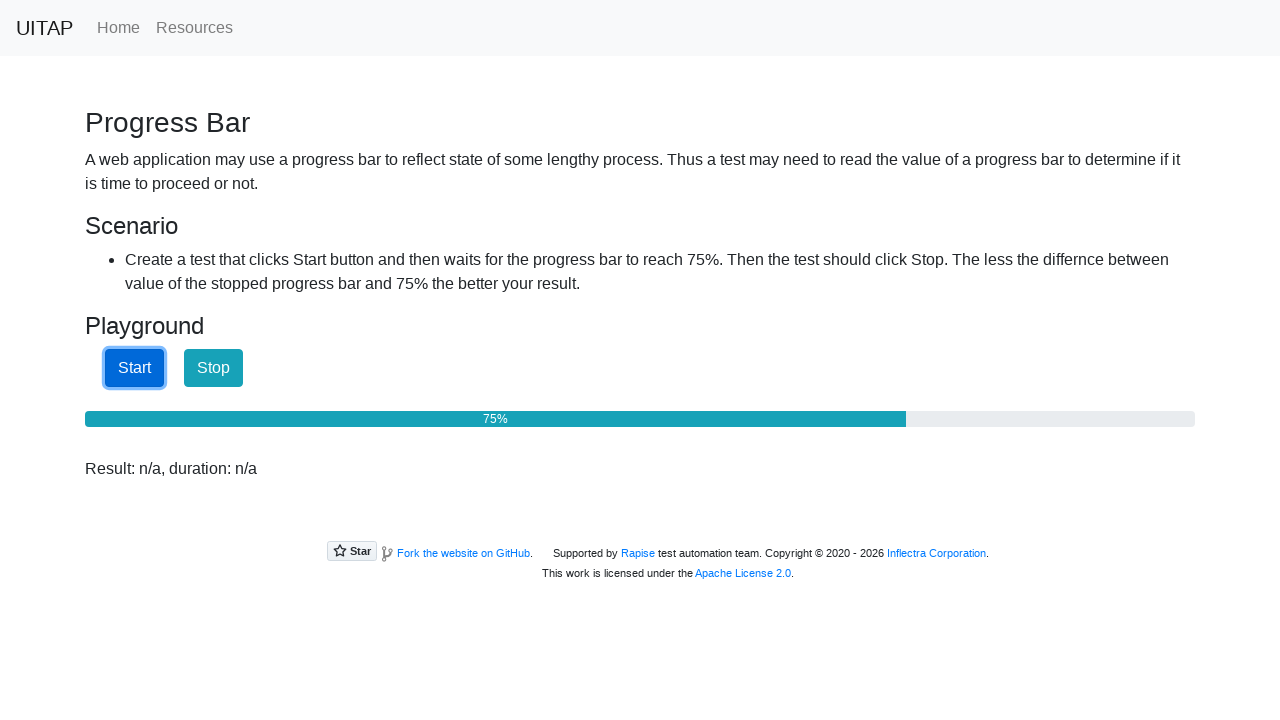

Clicked stop button to halt progress bar at (214, 368) on #stopButton
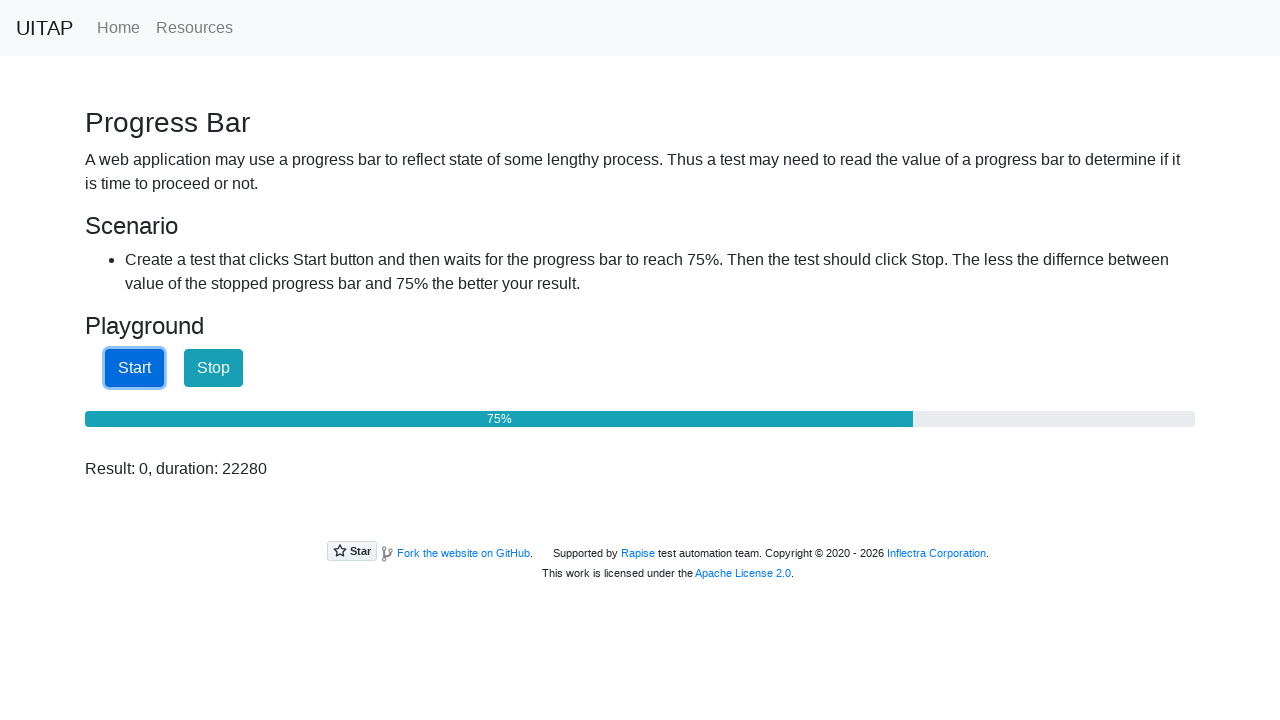

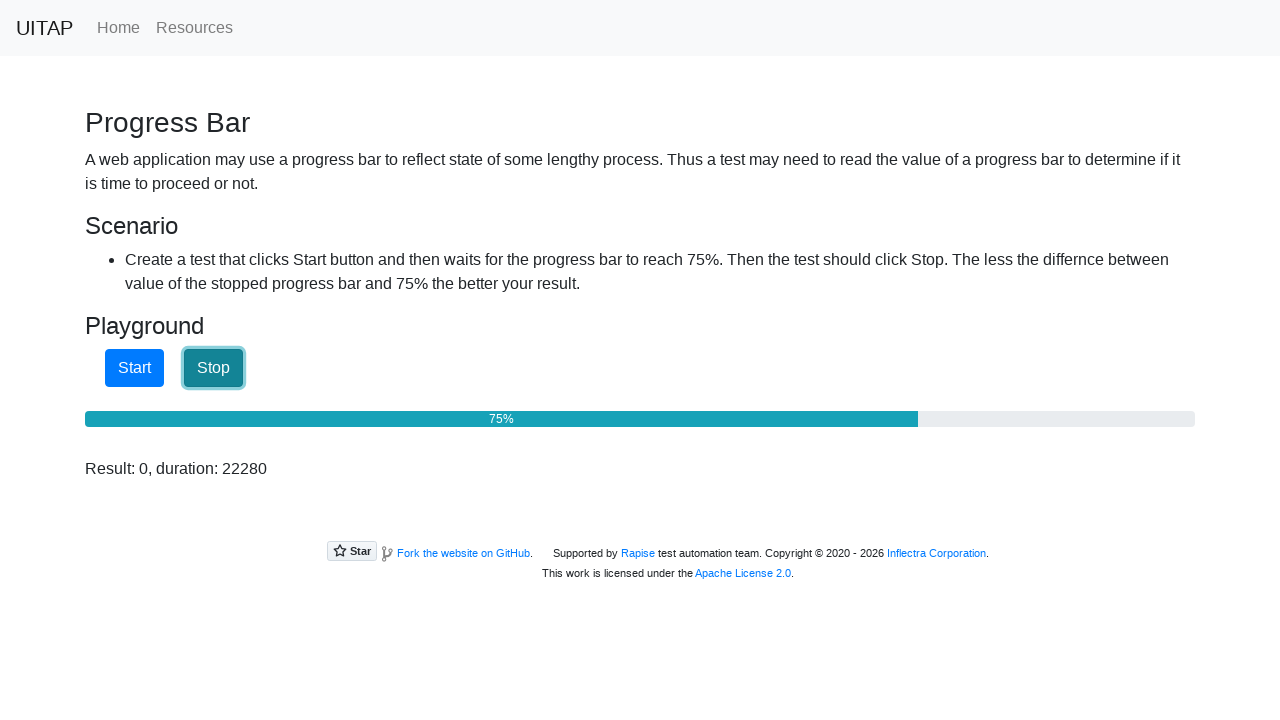